Tests that other controls are hidden when editing a todo item

Starting URL: https://demo.playwright.dev/todomvc

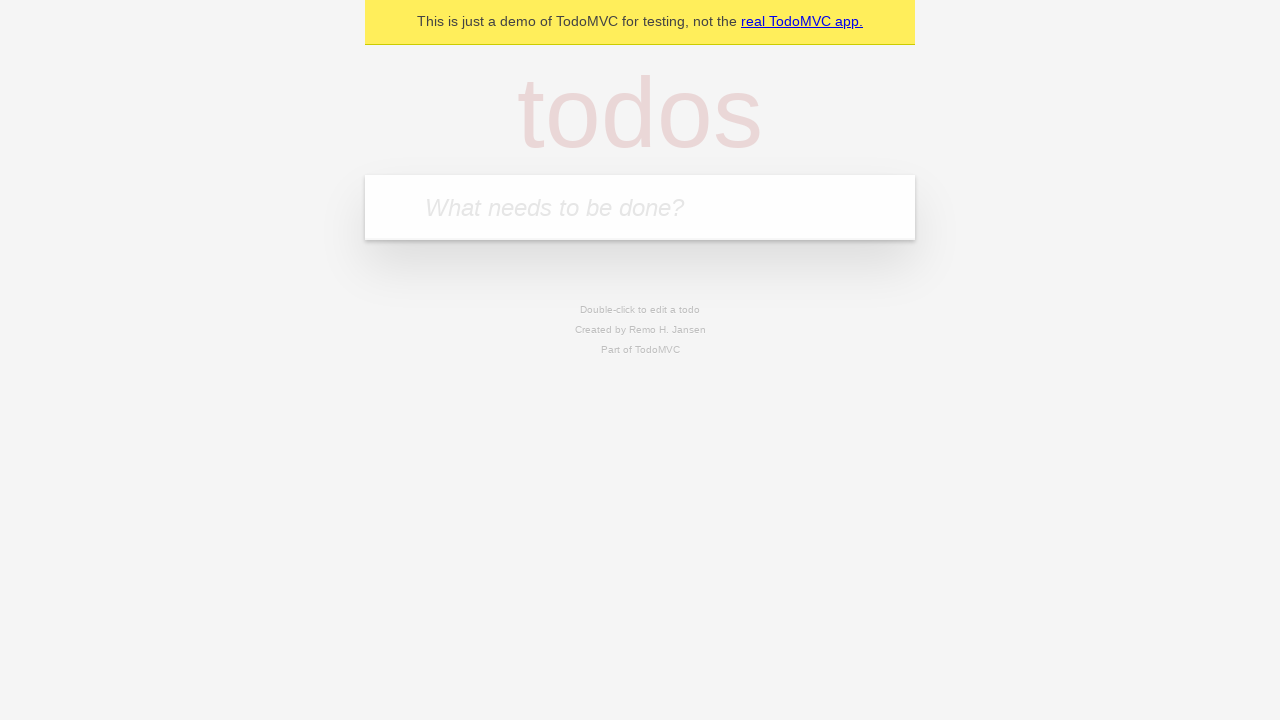

Filled todo input with 'buy some cheese' on internal:attr=[placeholder="What needs to be done?"i]
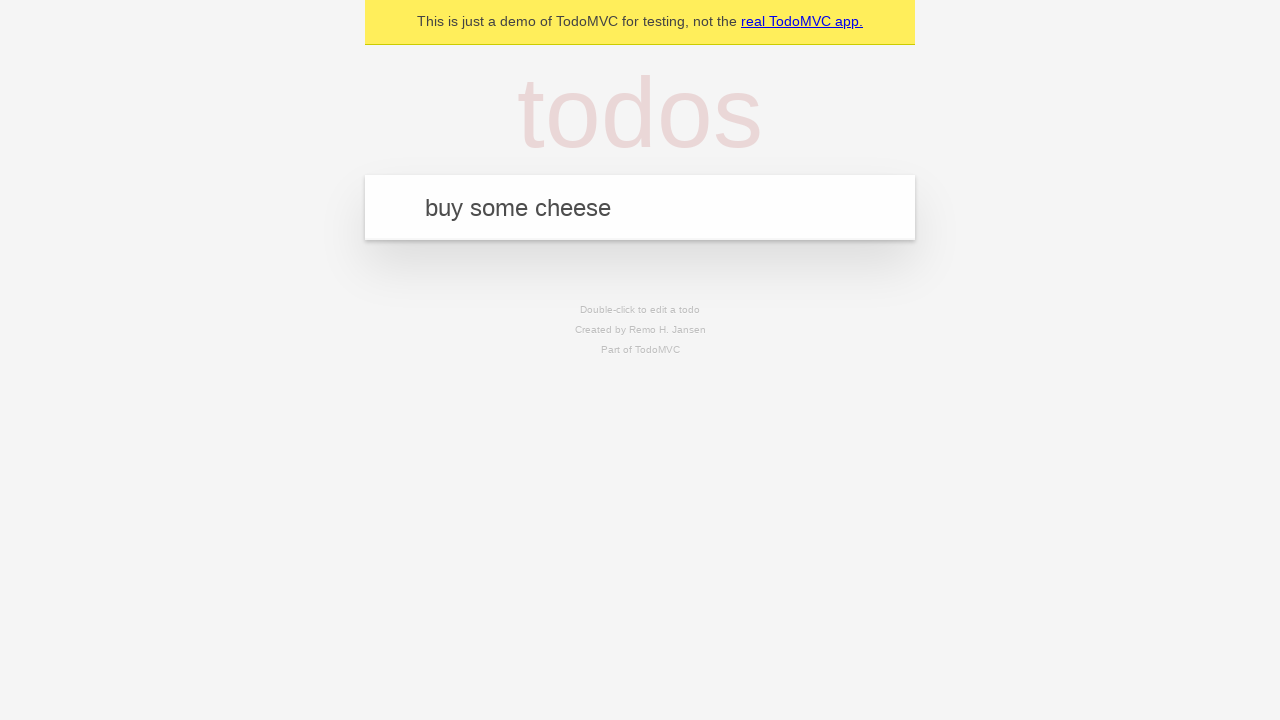

Pressed Enter to create todo 'buy some cheese' on internal:attr=[placeholder="What needs to be done?"i]
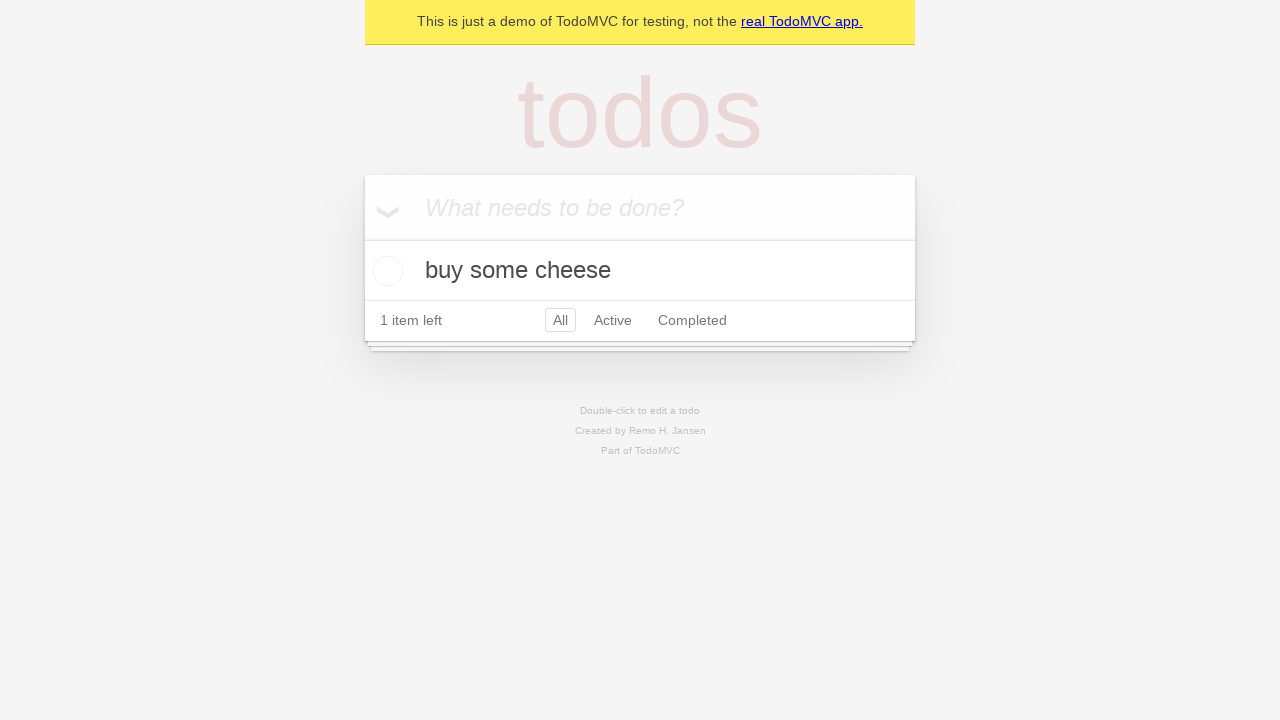

Filled todo input with 'feed the cat' on internal:attr=[placeholder="What needs to be done?"i]
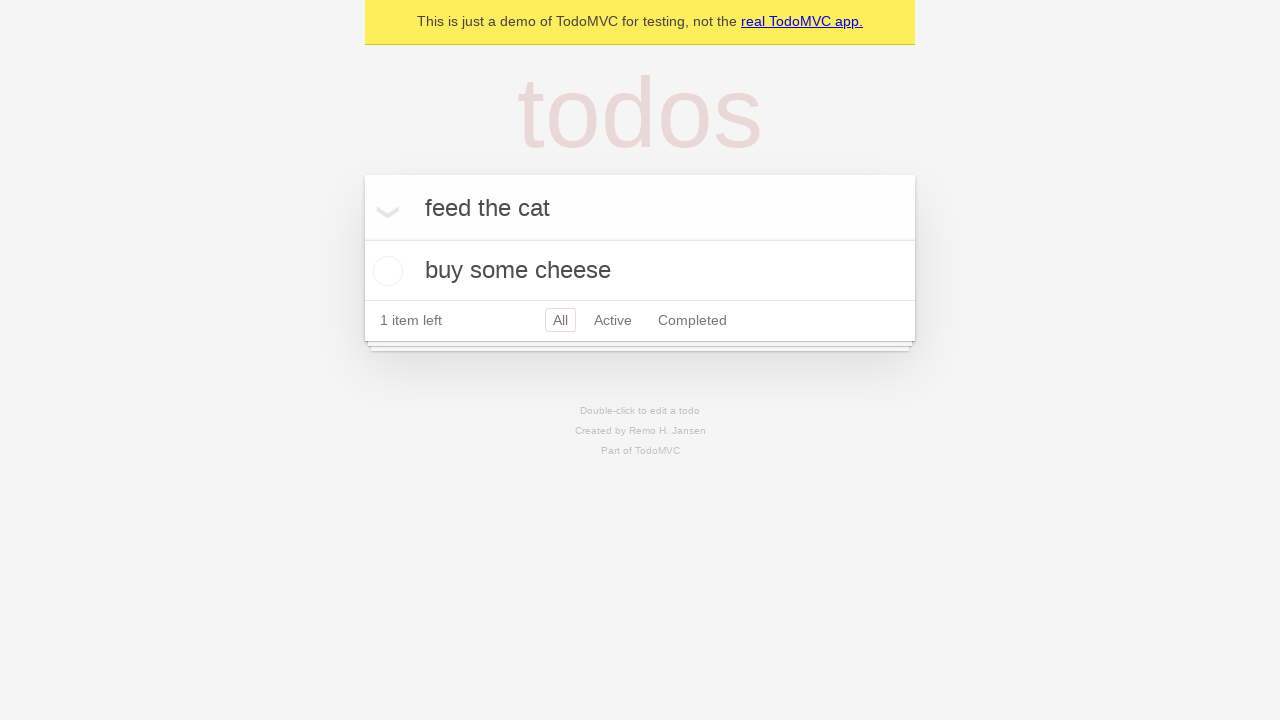

Pressed Enter to create todo 'feed the cat' on internal:attr=[placeholder="What needs to be done?"i]
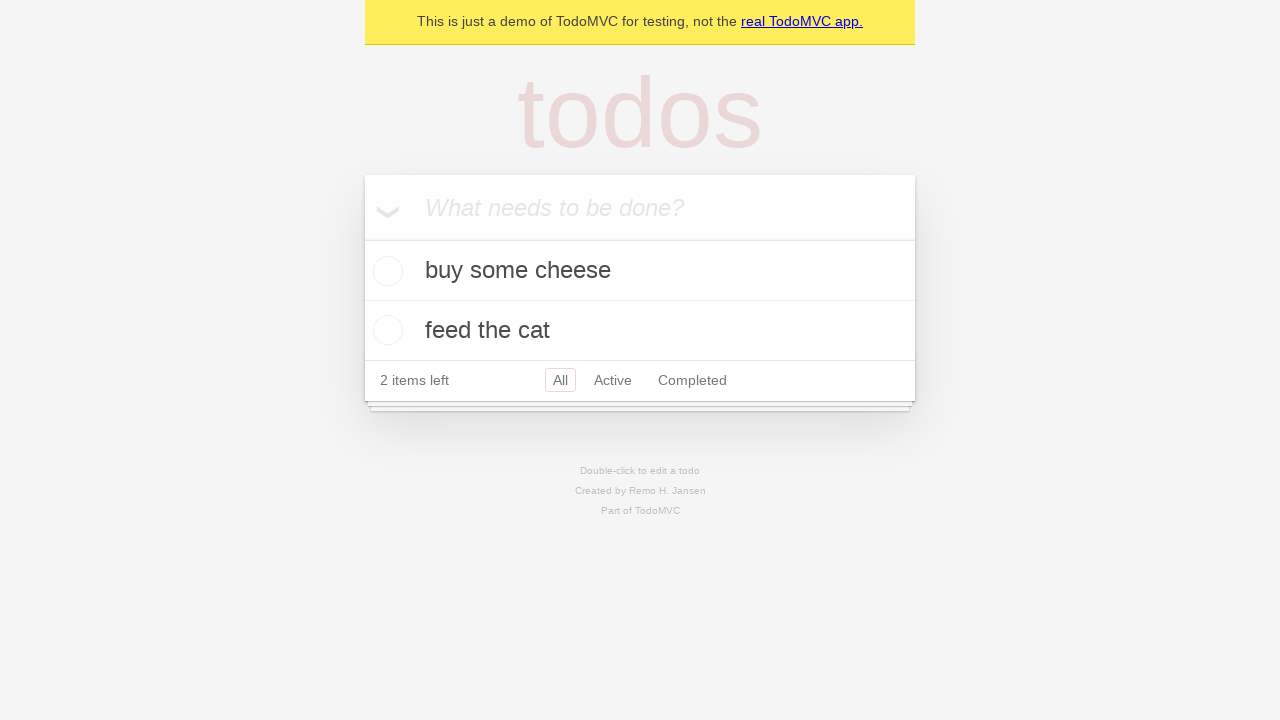

Filled todo input with 'book a doctors appointment' on internal:attr=[placeholder="What needs to be done?"i]
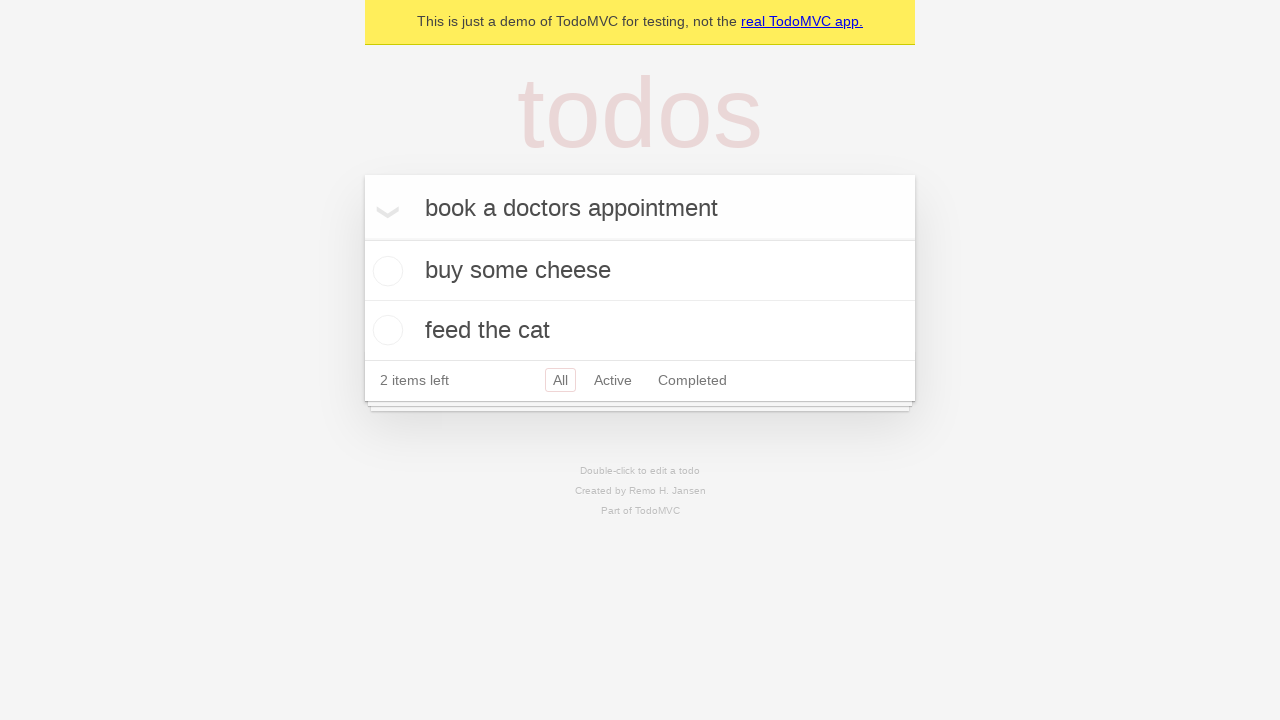

Pressed Enter to create todo 'book a doctors appointment' on internal:attr=[placeholder="What needs to be done?"i]
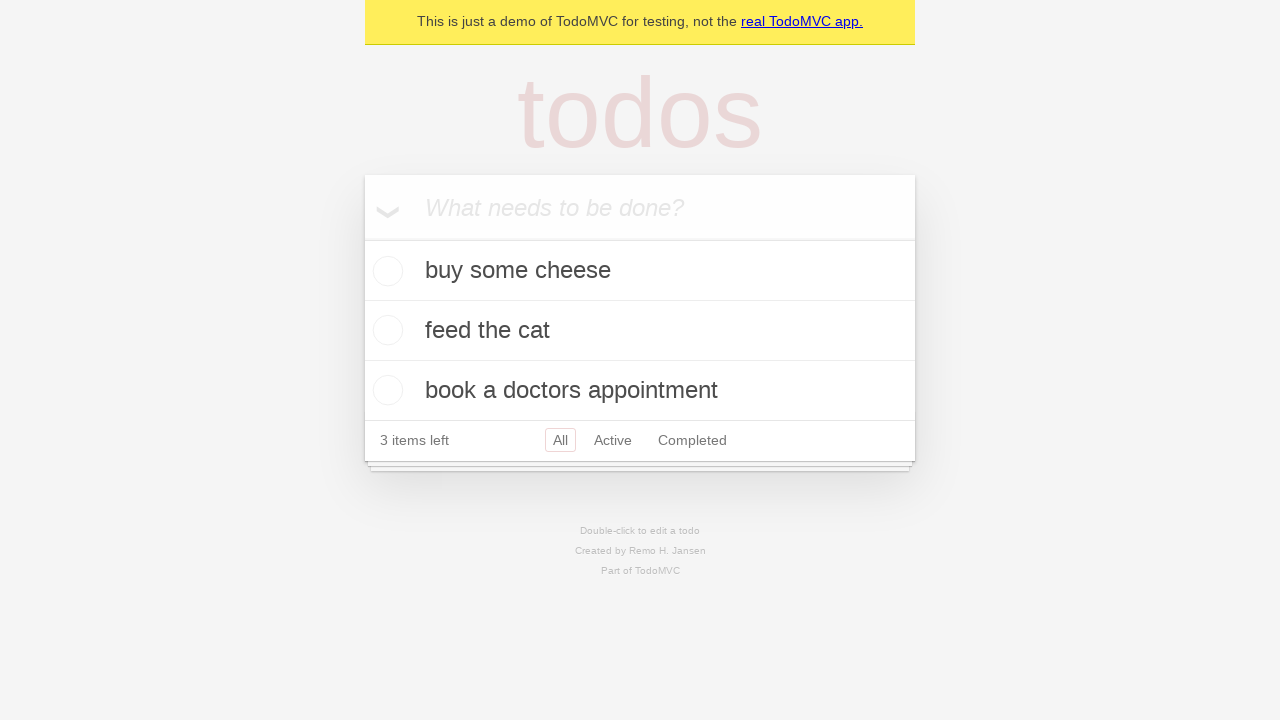

Waited for all three todo items to load
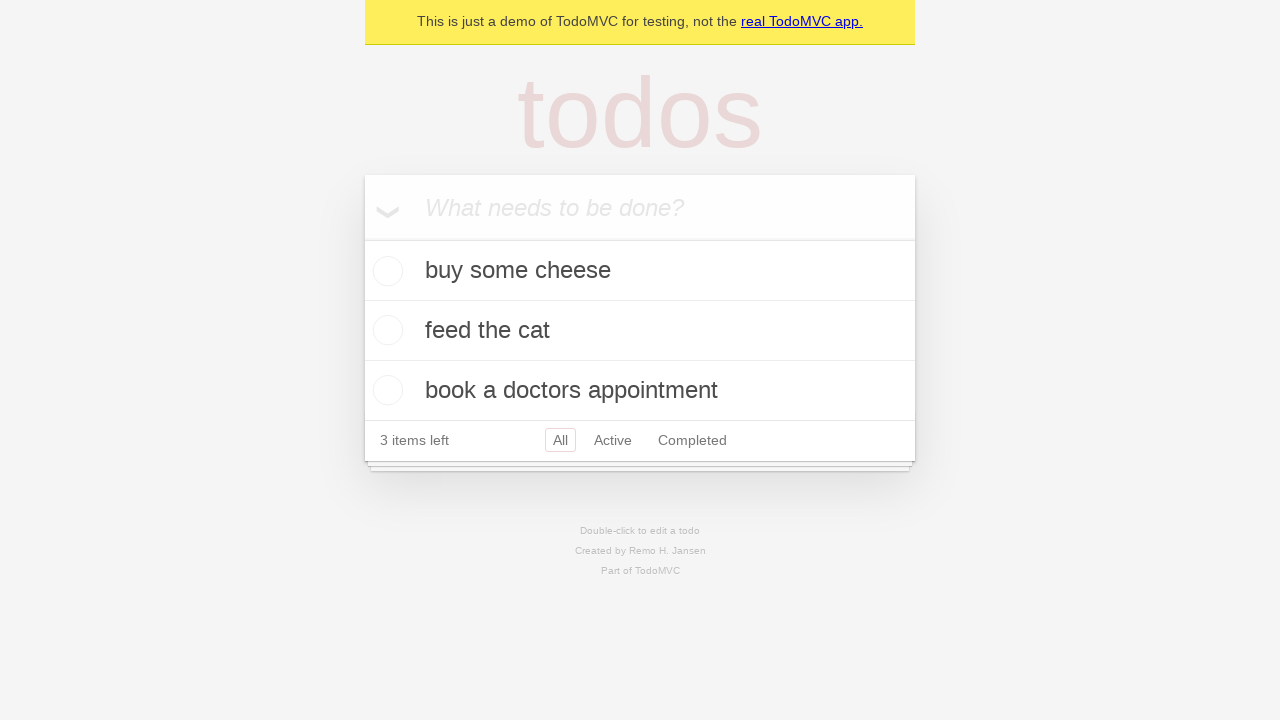

Double-clicked on second todo item to enter edit mode at (640, 331) on [data-testid='todo-item'] >> nth=1
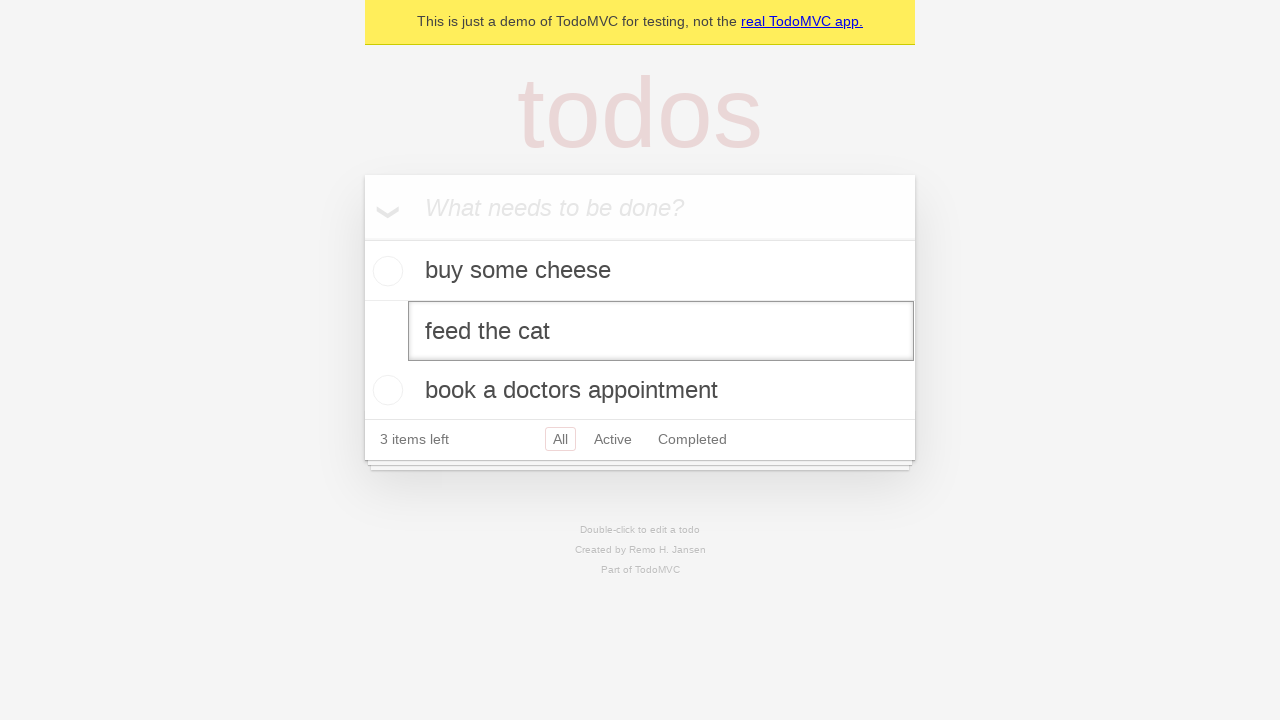

Waited for edit textbox to appear
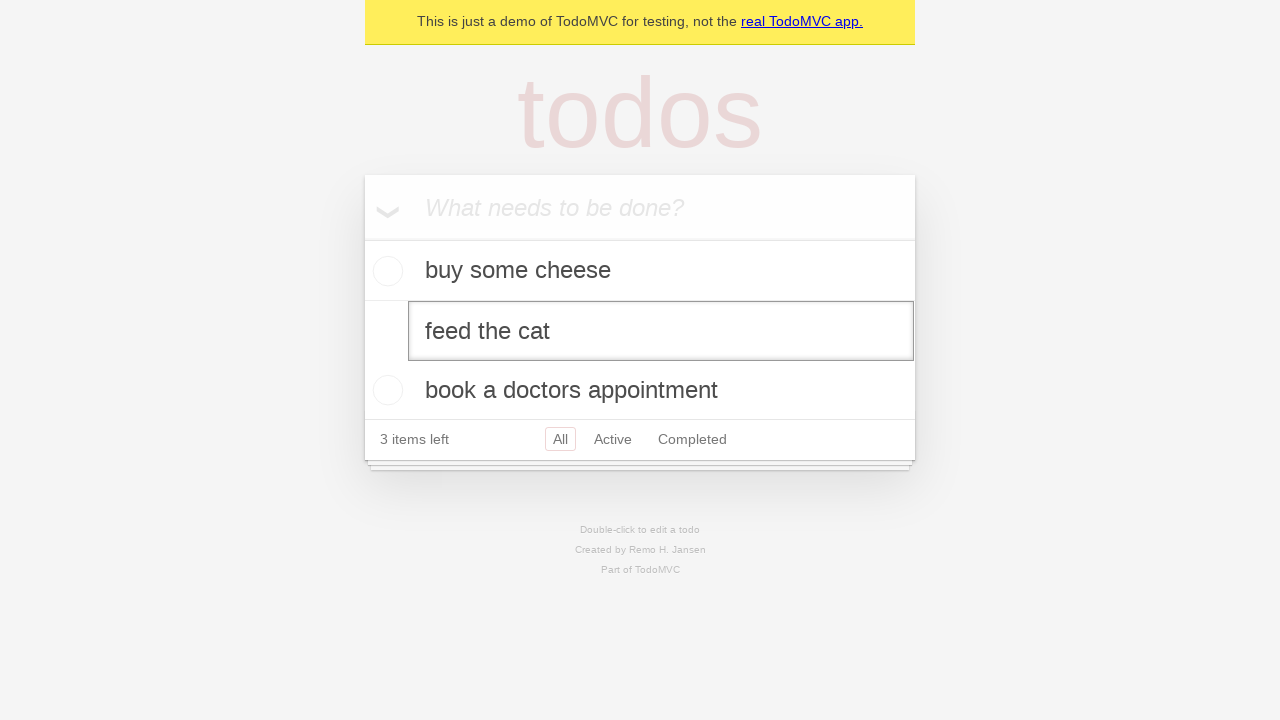

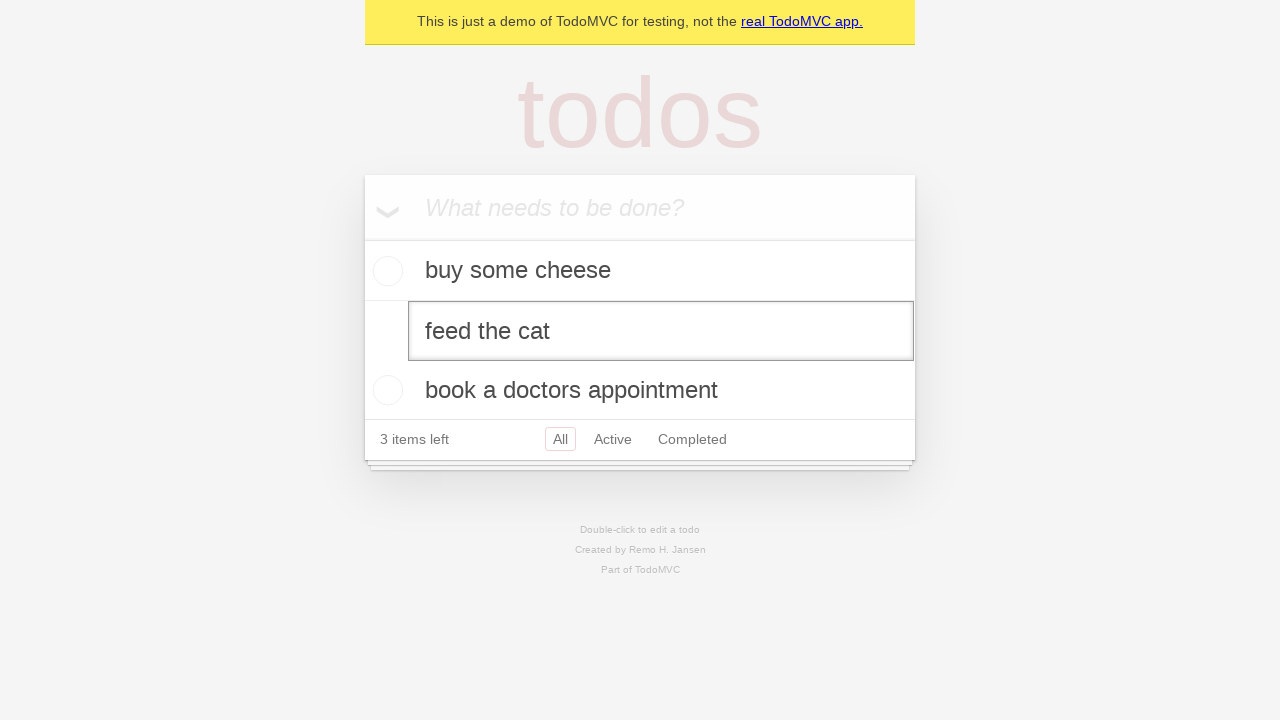